Tests a web form by filling in a text box with "Selenium" and clicking the submit button, then verifying a message appears.

Starting URL: https://www.selenium.dev/selenium/web/web-form.html

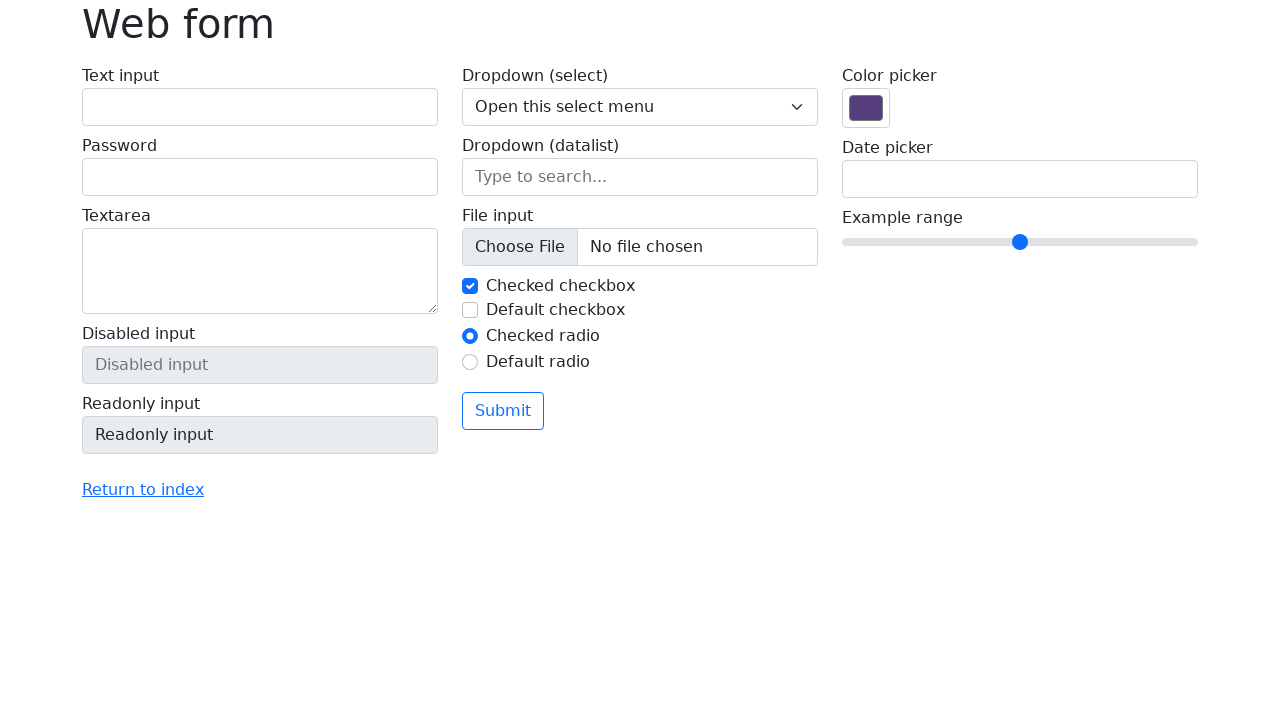

Filled text box with 'Selenium' on input[name='my-text']
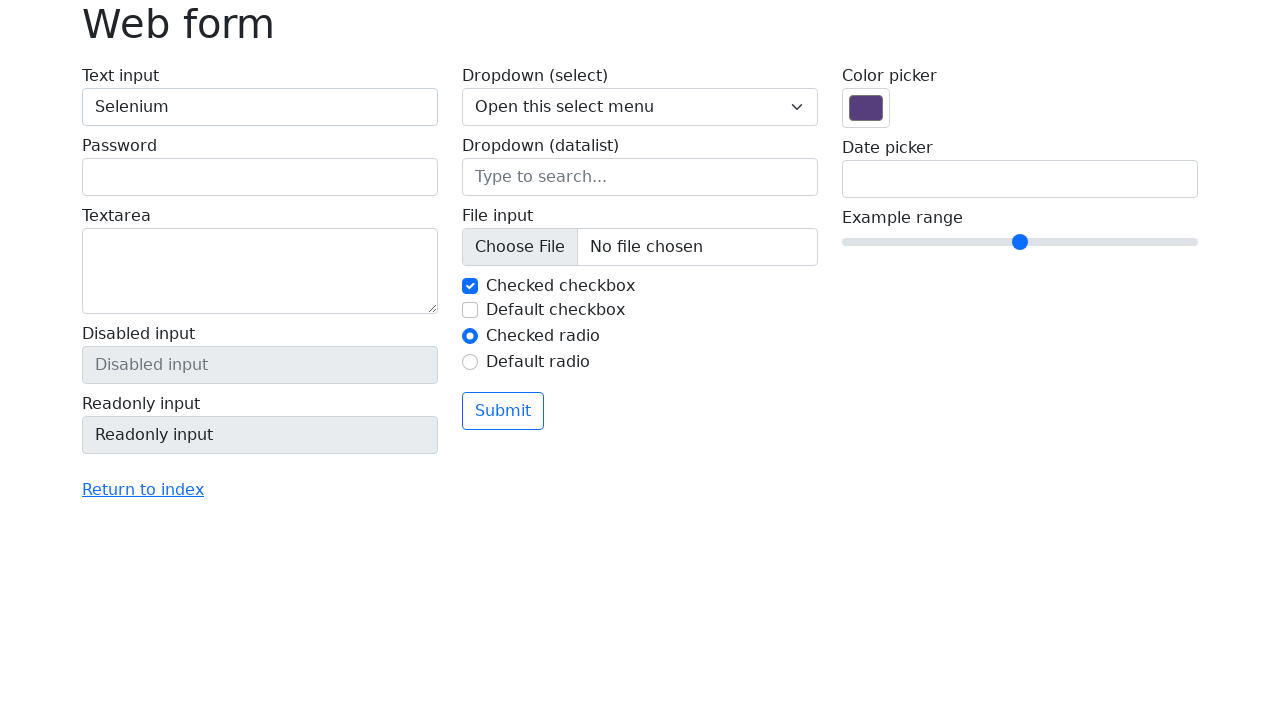

Clicked submit button at (503, 411) on button
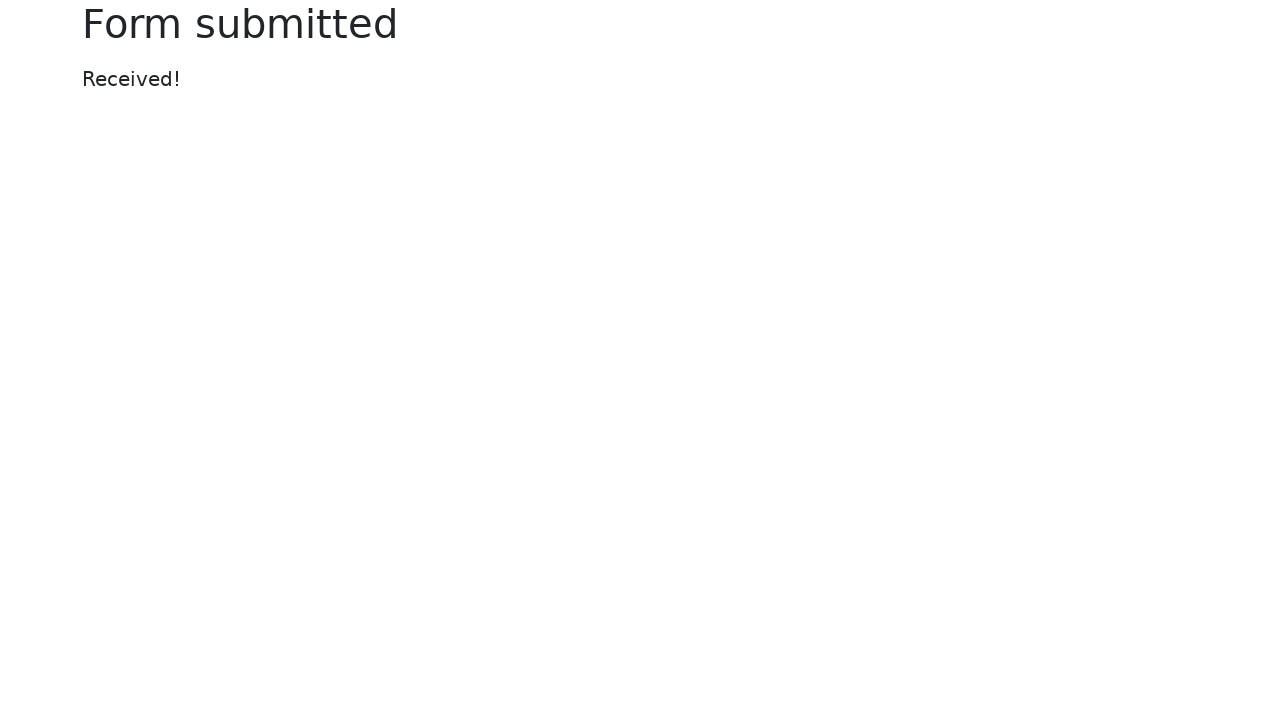

Message appeared on page
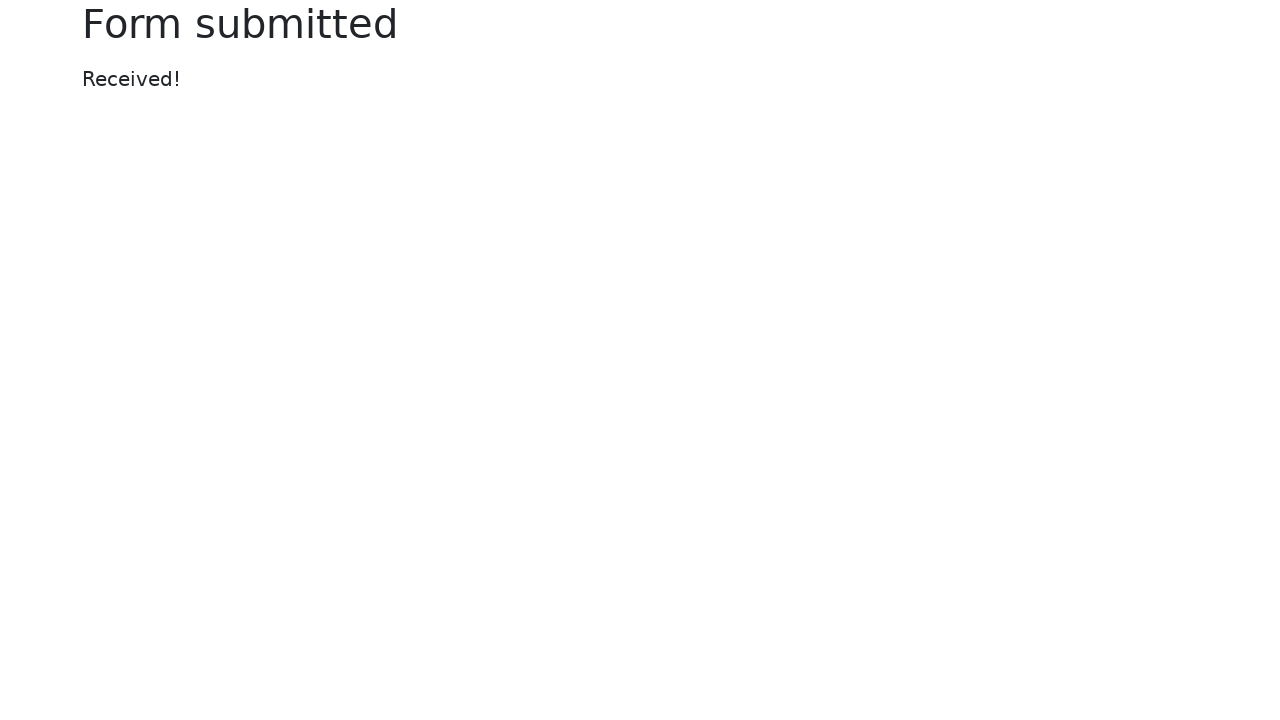

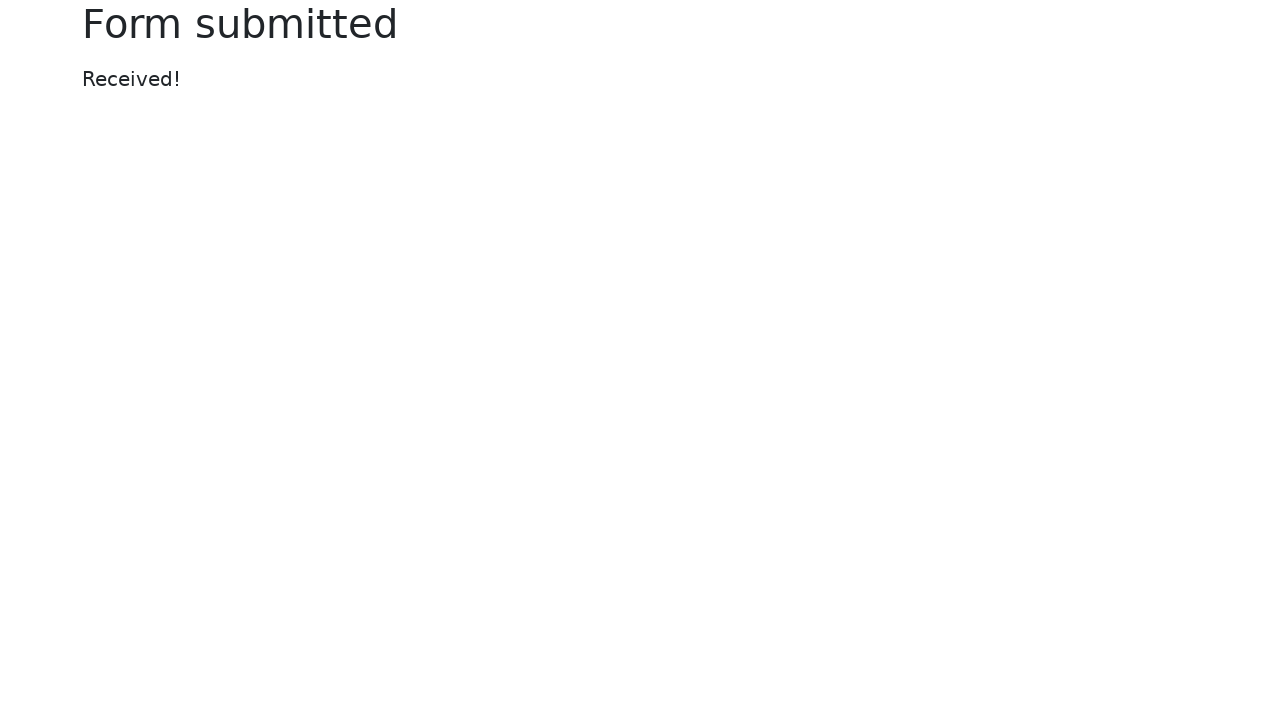